Tests an e-commerce site's product search, add to cart, and checkout flow by searching for products, adding specific items to cart, and proceeding through checkout

Starting URL: https://rahulshettyacademy.com/seleniumPractise/#

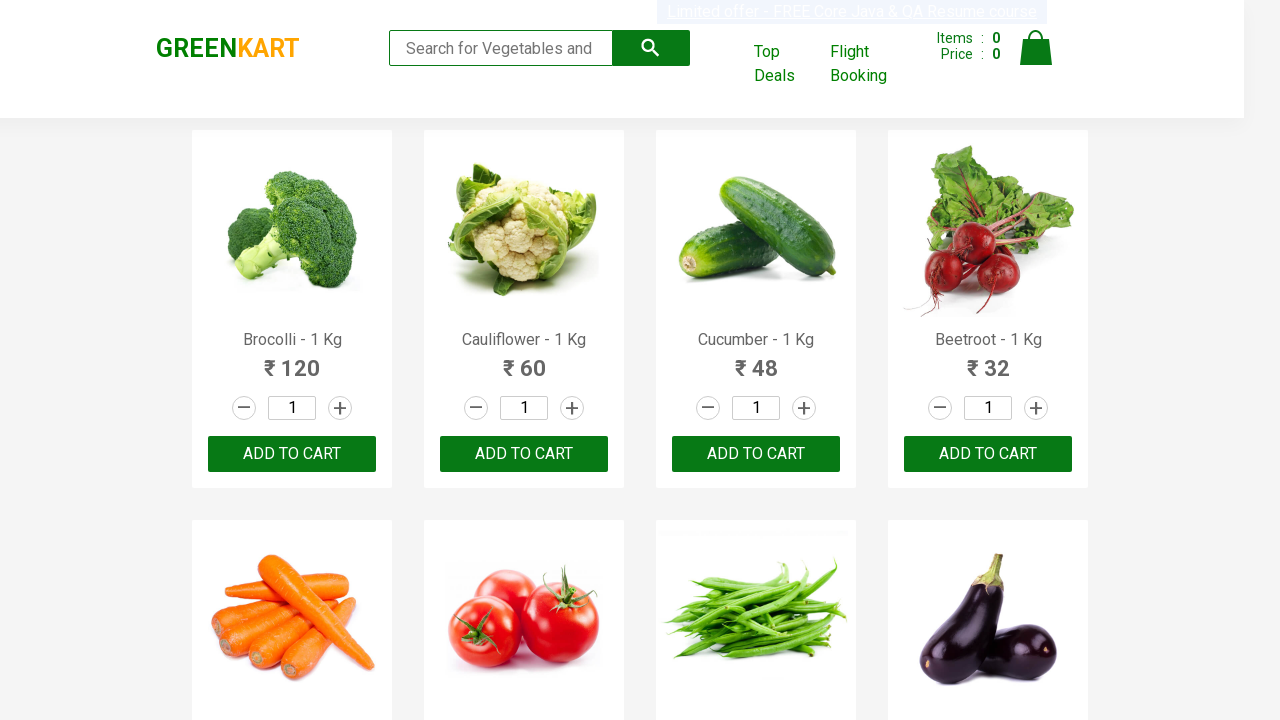

Waited for product elements to load
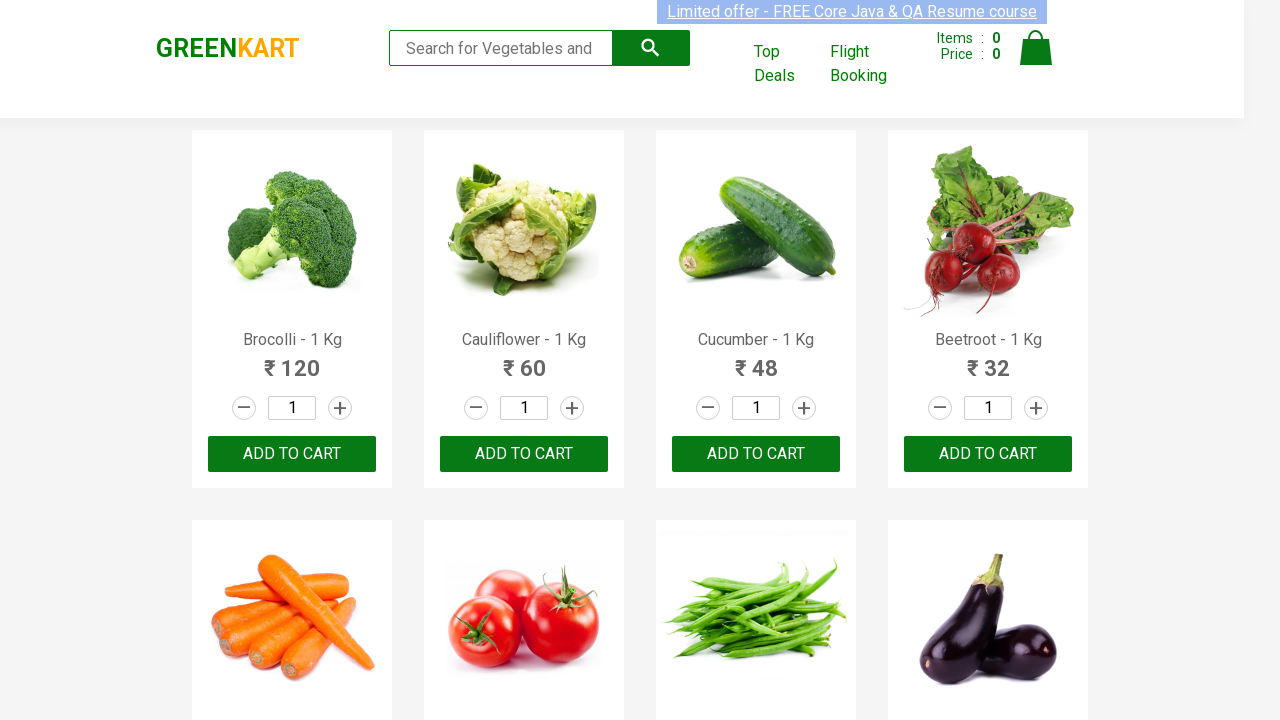

Retrieved all products - found 31 items
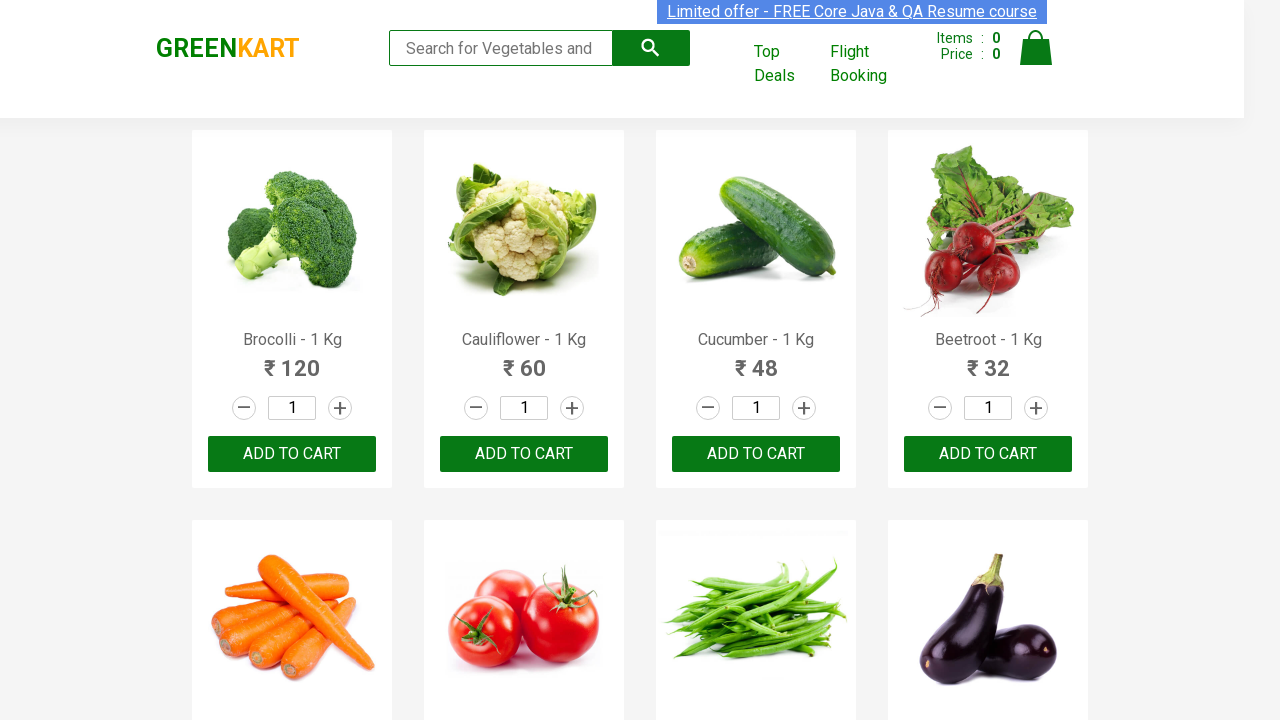

Verified initial product count is 31
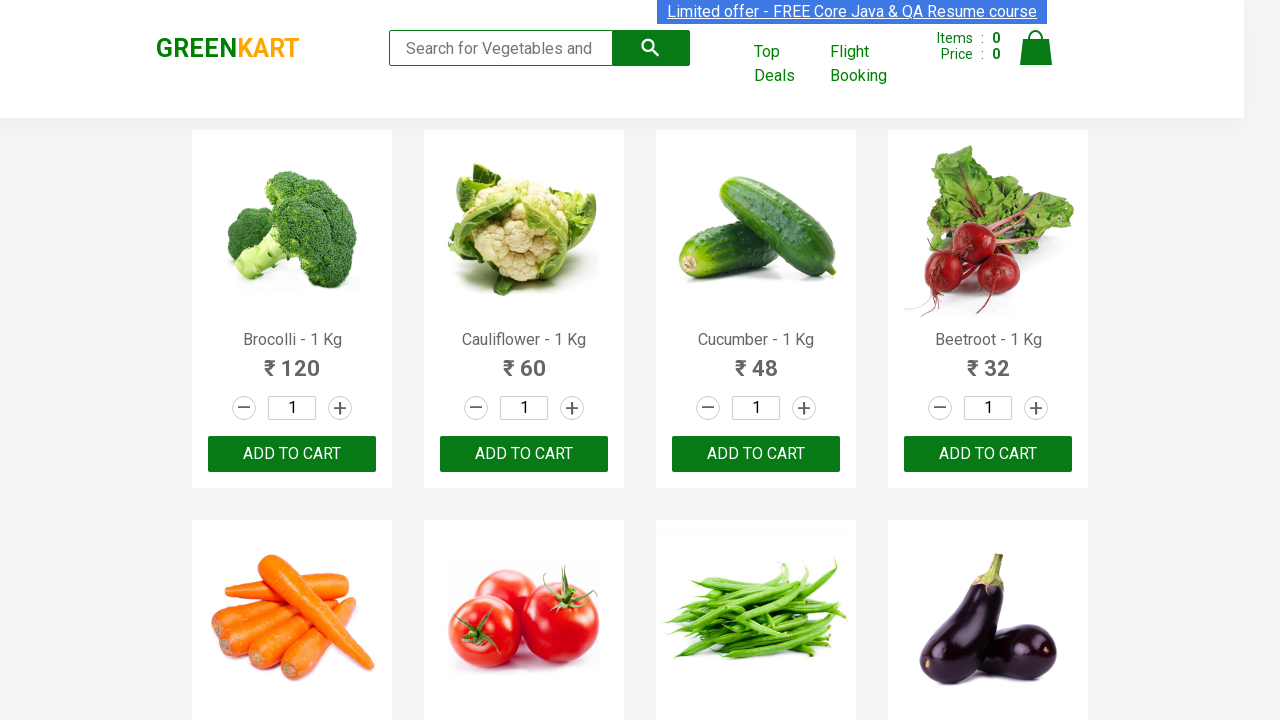

Entered 'ca' in search field on .search-keyword
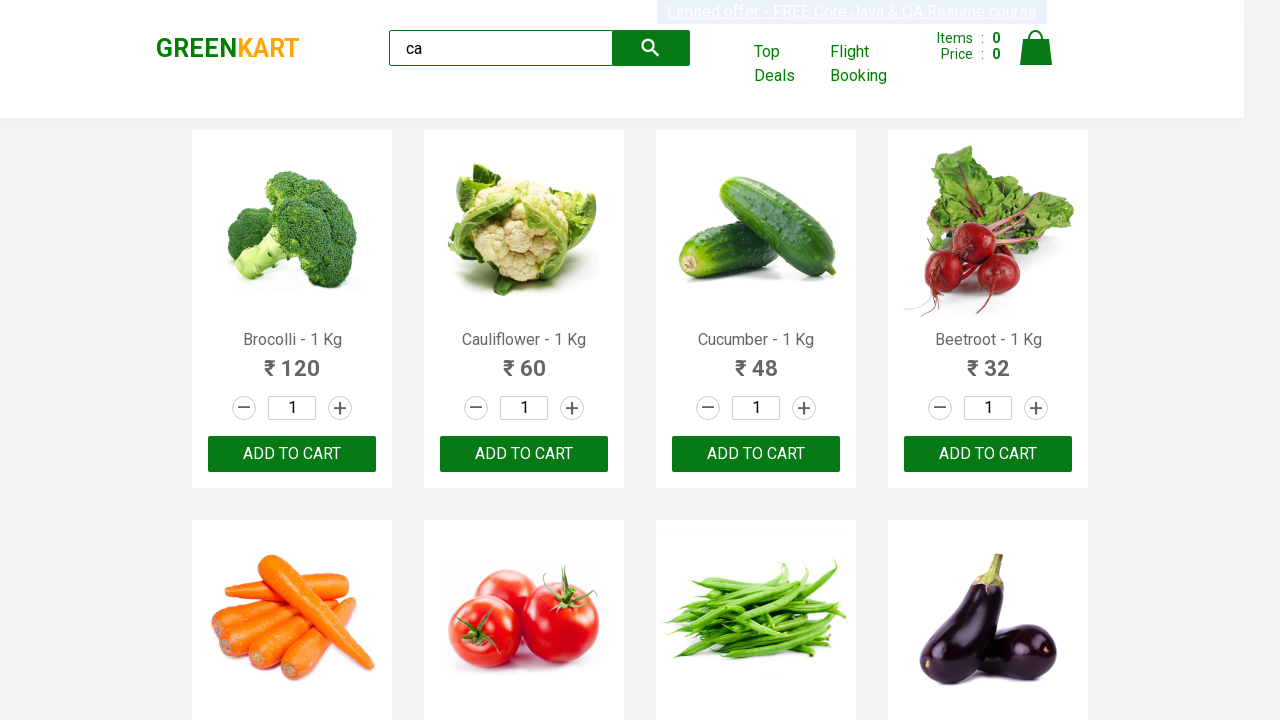

Waited 500ms for search filter to apply
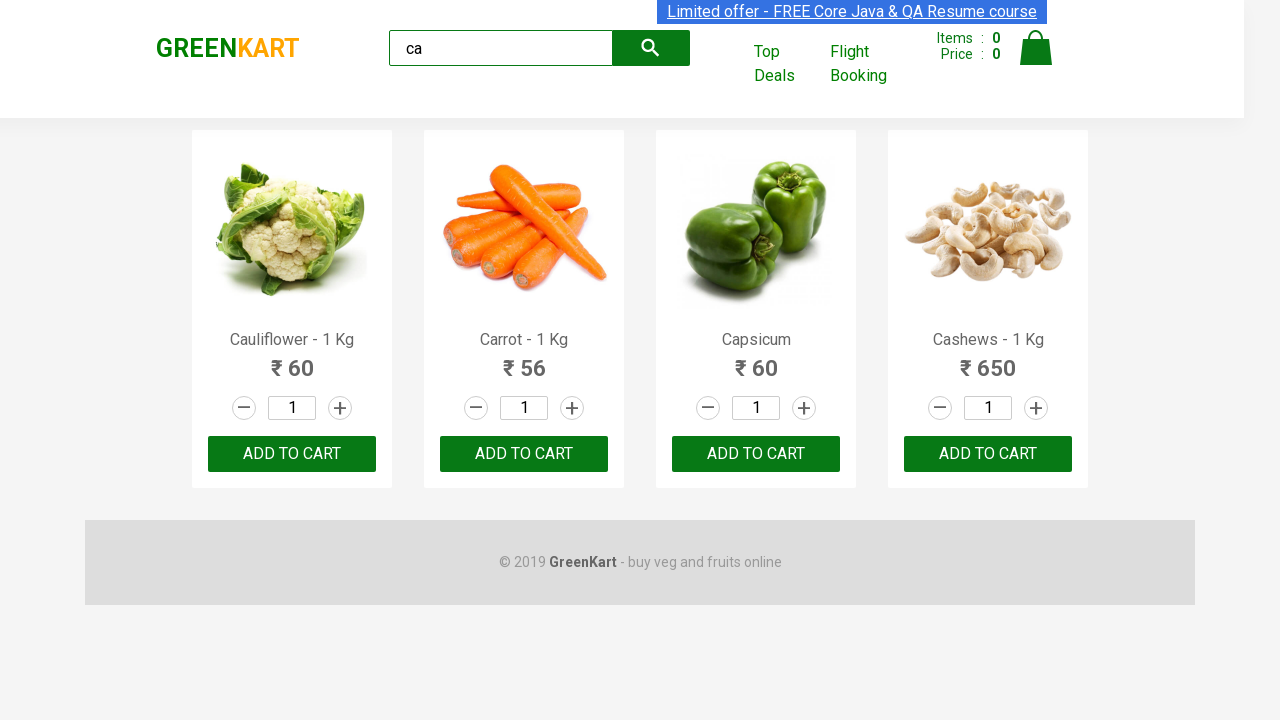

Retrieved visible products after search - found 4 items
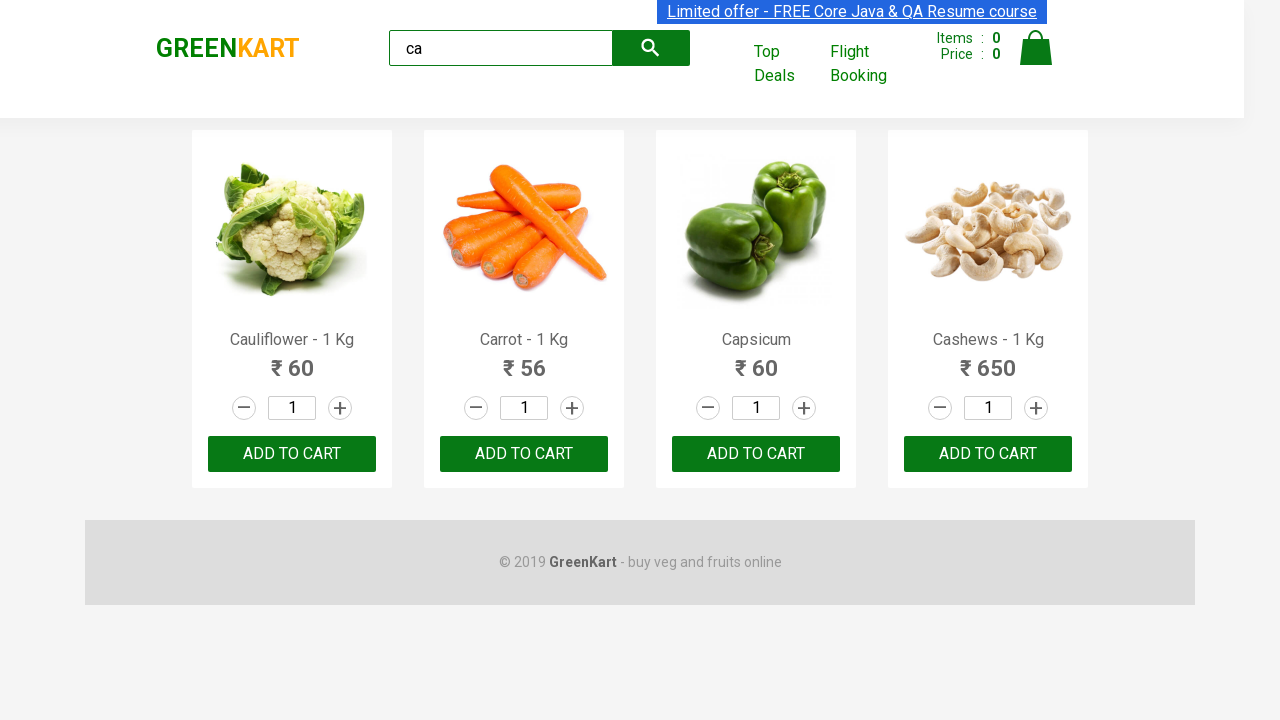

Verified filtered product count is 4
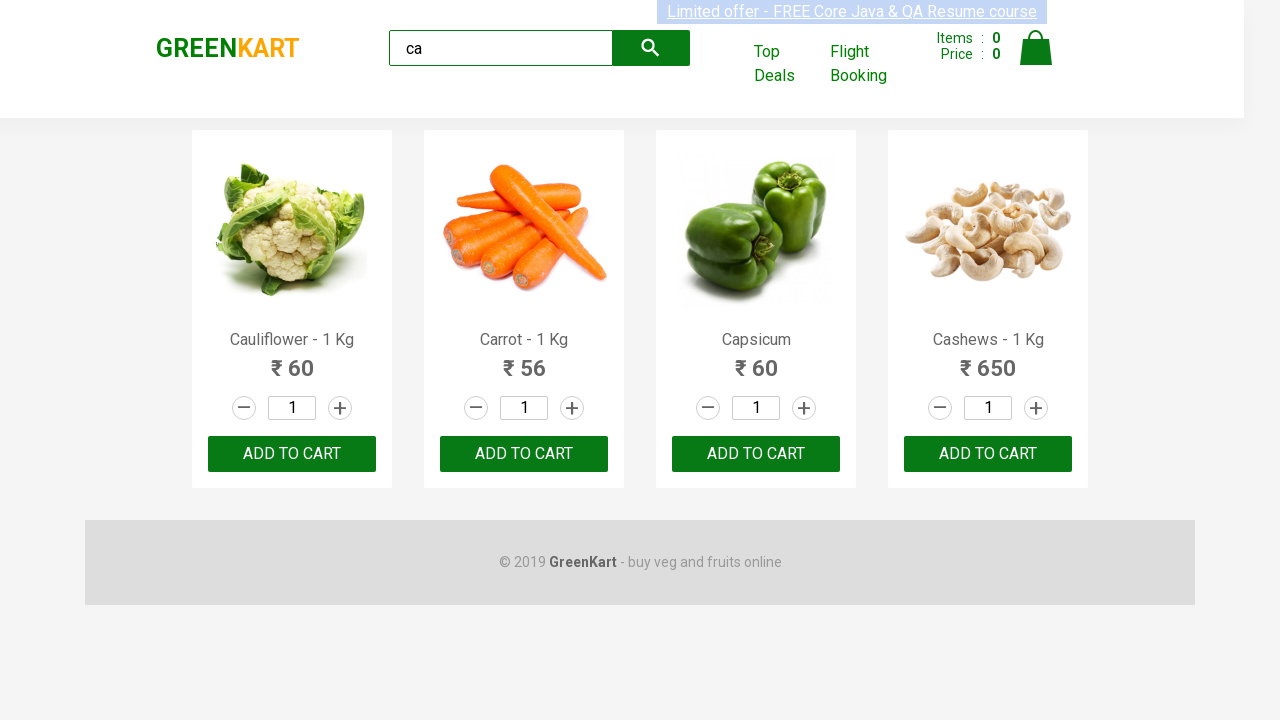

Clicked 'ADD TO CART' button for third visible product at (756, 454) on .product:visible >> nth=2 >> internal:text="ADD TO CART"i
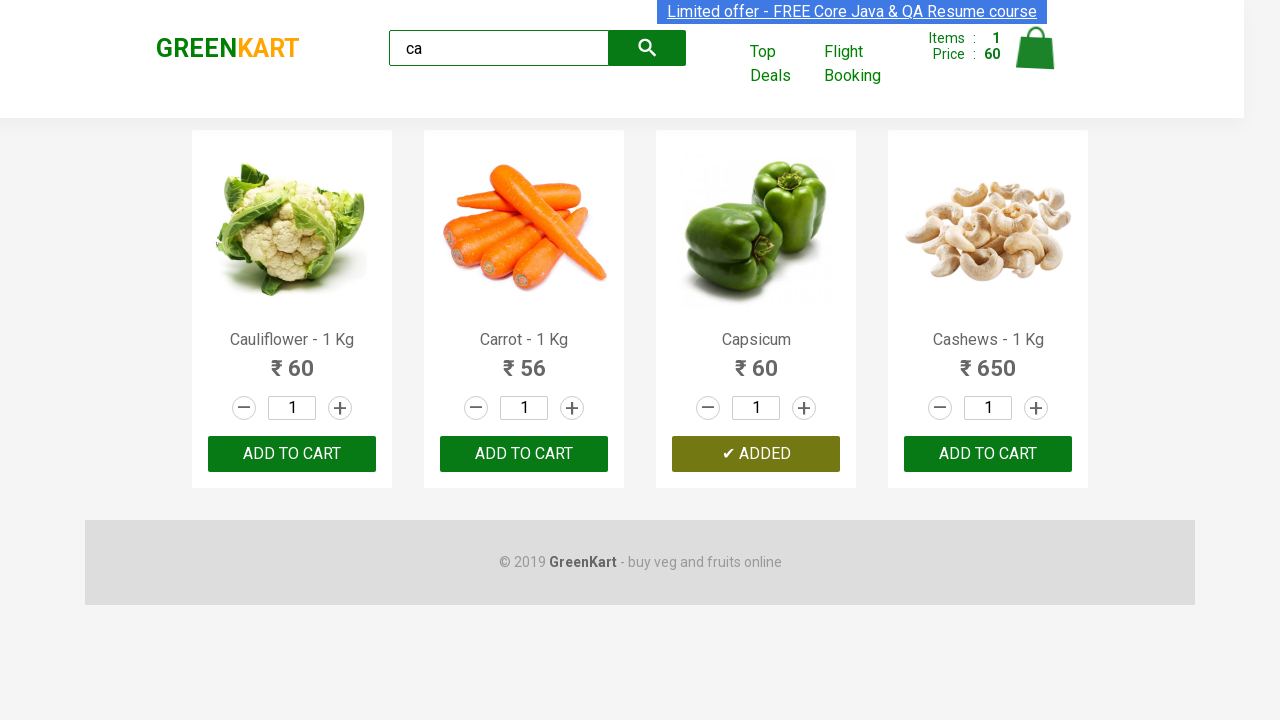

Retrieved all products for Cashews search - found 4 items
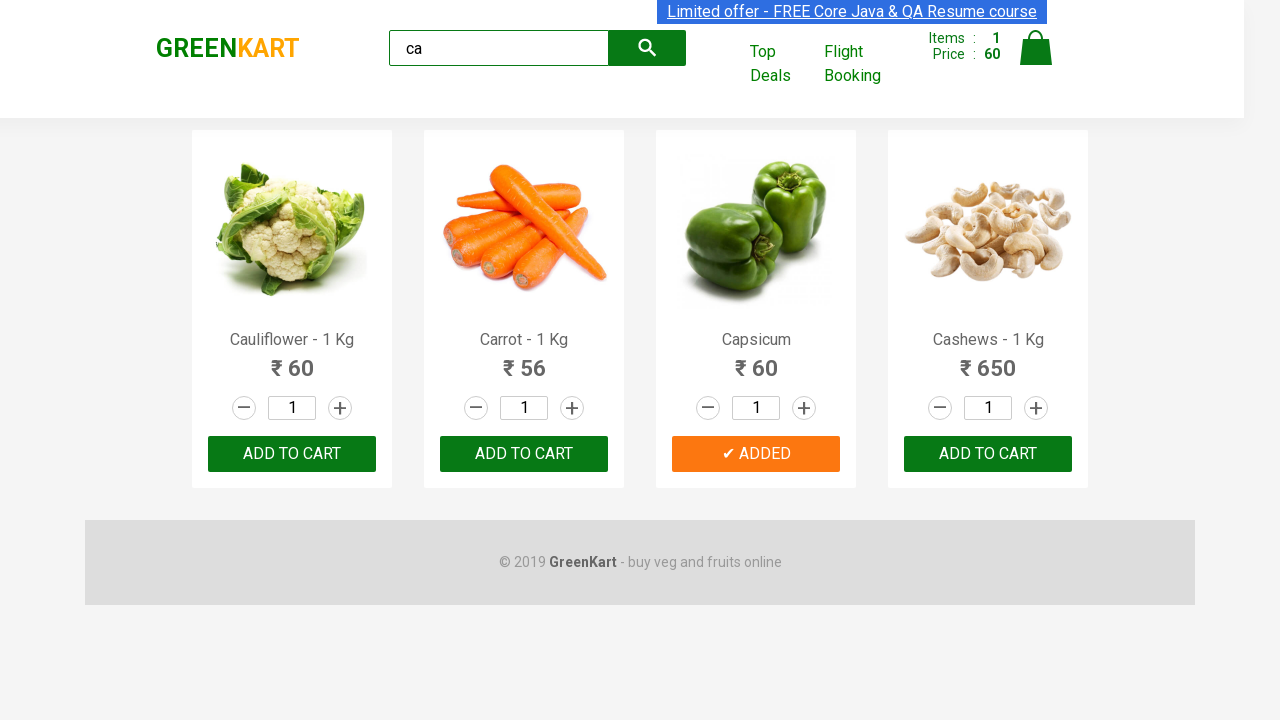

Found and clicked 'ADD TO CART' for product: Cashews - 1 Kg at (988, 454) on .products .product >> nth=3 >> button
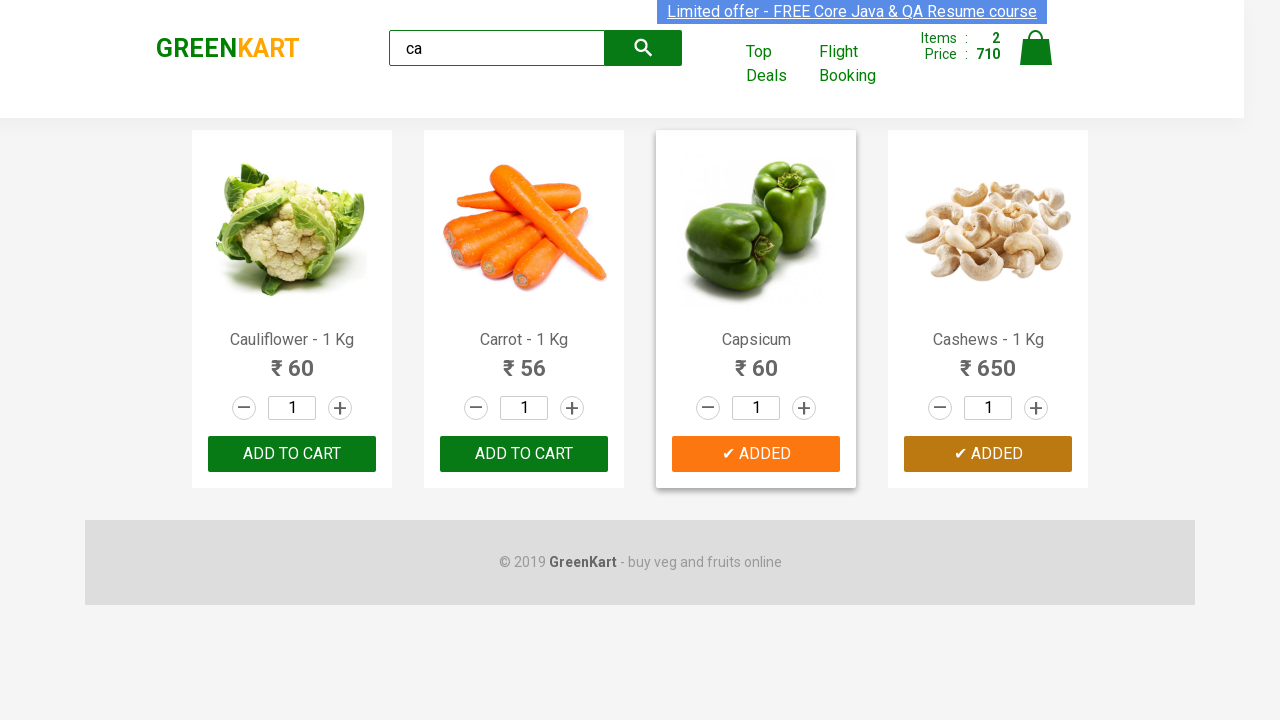

Retrieved brand text: GREENKART
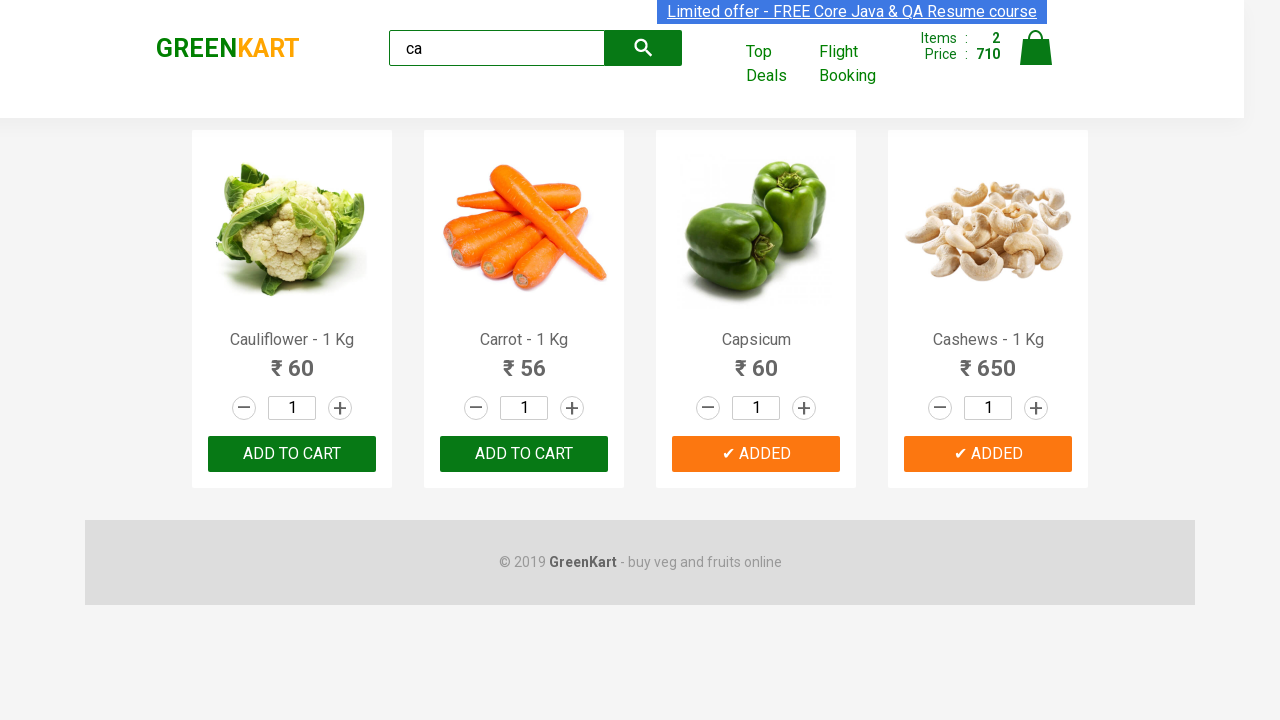

Clicked cart icon at (1036, 48) on .cart-icon > img
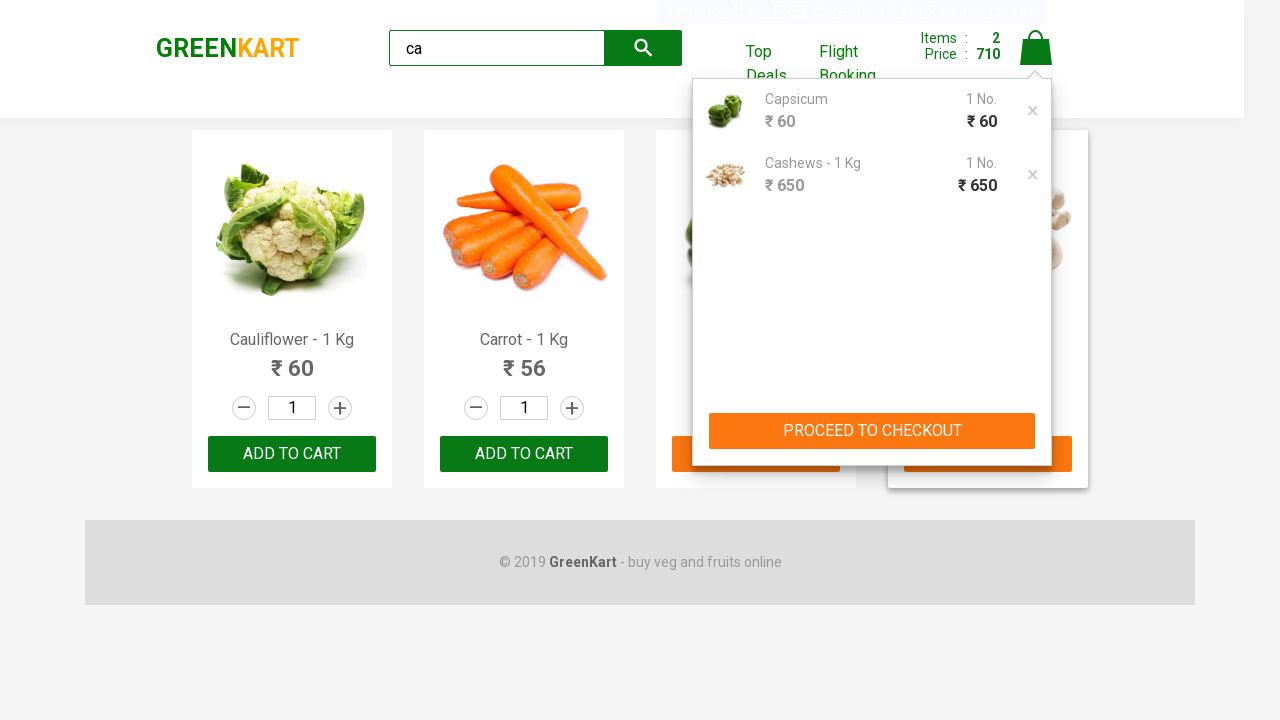

Clicked 'PROCEED TO CHECKOUT' button at (872, 431) on internal:text="PROCEED TO CHECKOUT"i
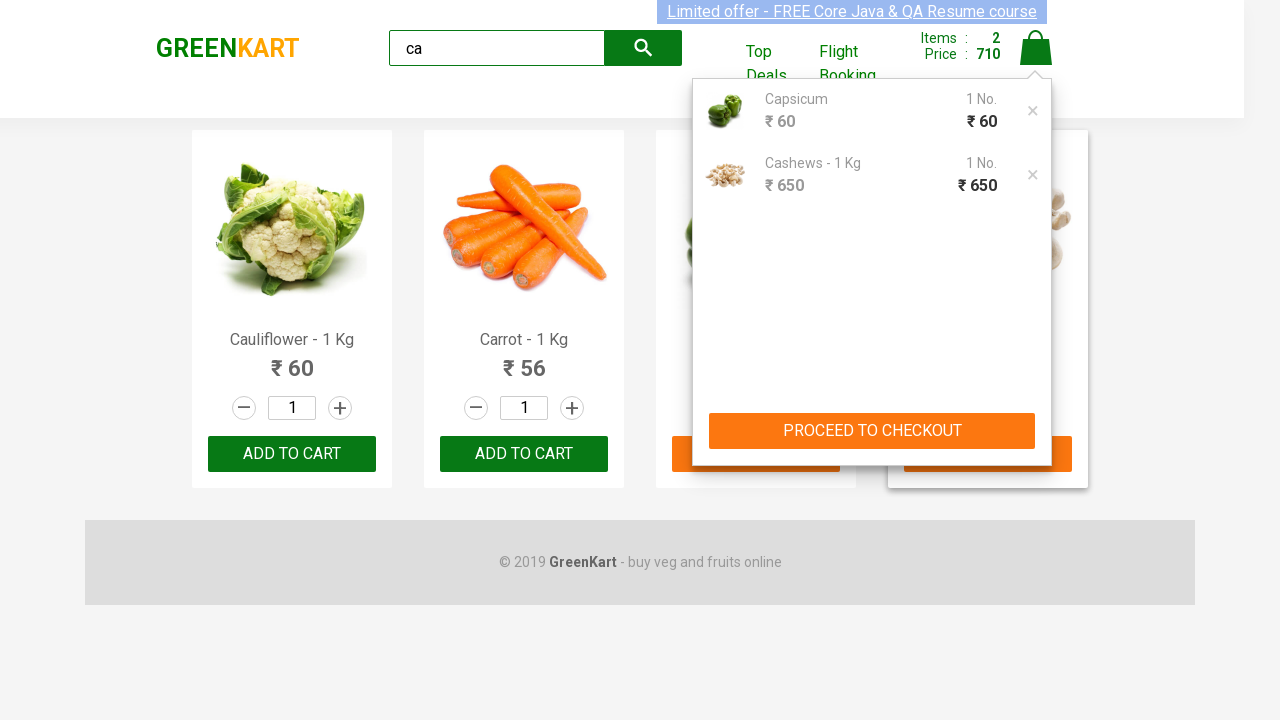

Clicked 'Place Order' button at (1036, 491) on internal:text="Place Order"i
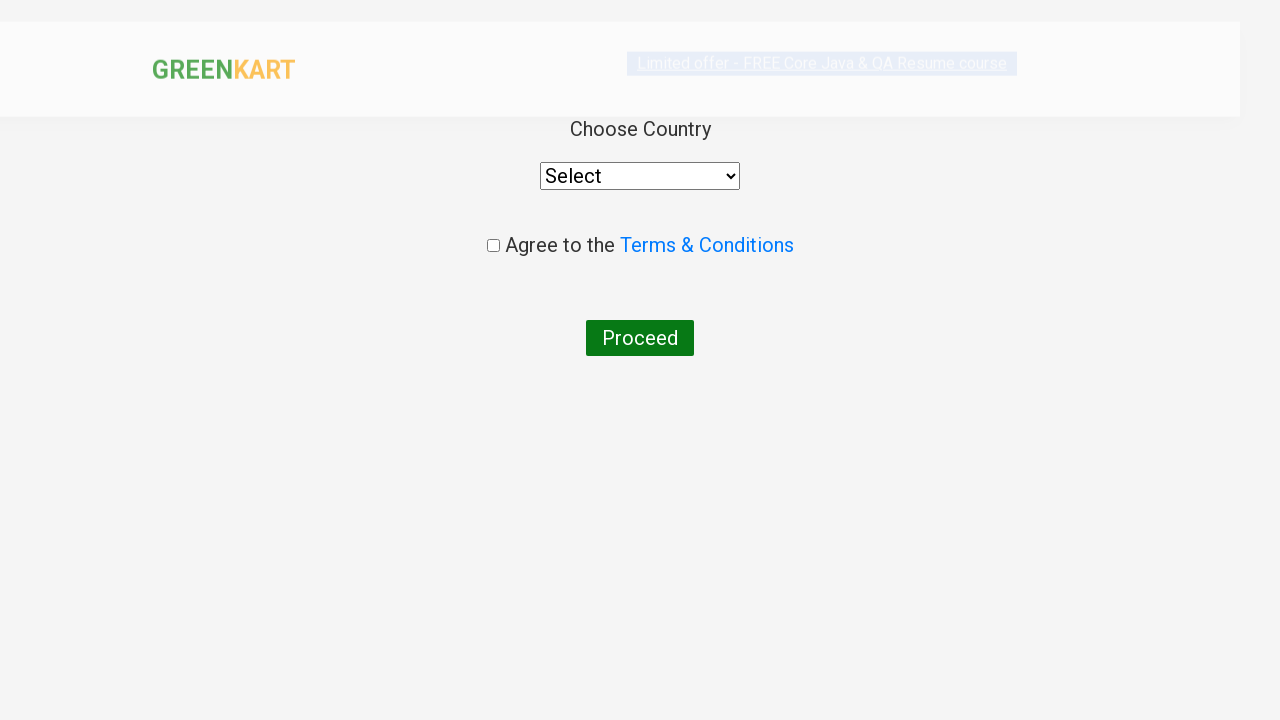

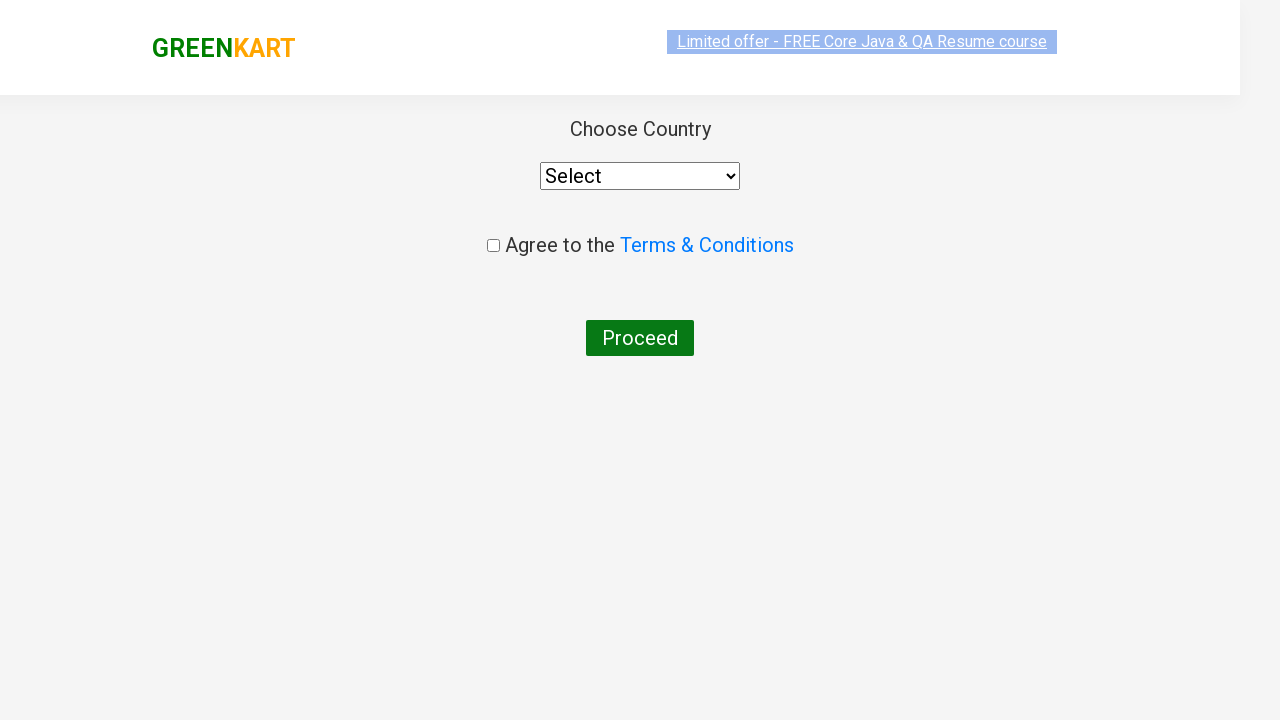